Tests multiple window handling by clicking a link that opens a new window, switching to that window, and verifying the page title changes from "Windows" to "New Window"

Starting URL: https://practice.cydeo.com/windows

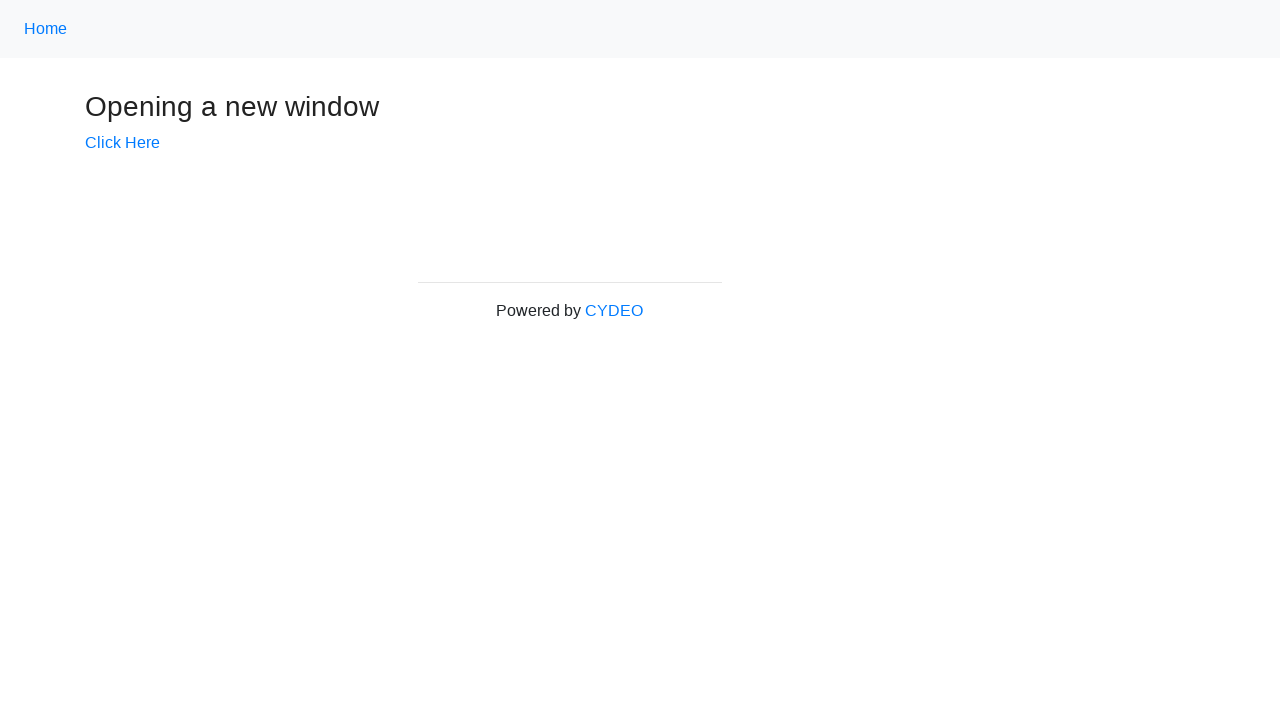

Verified initial page title is 'Windows'
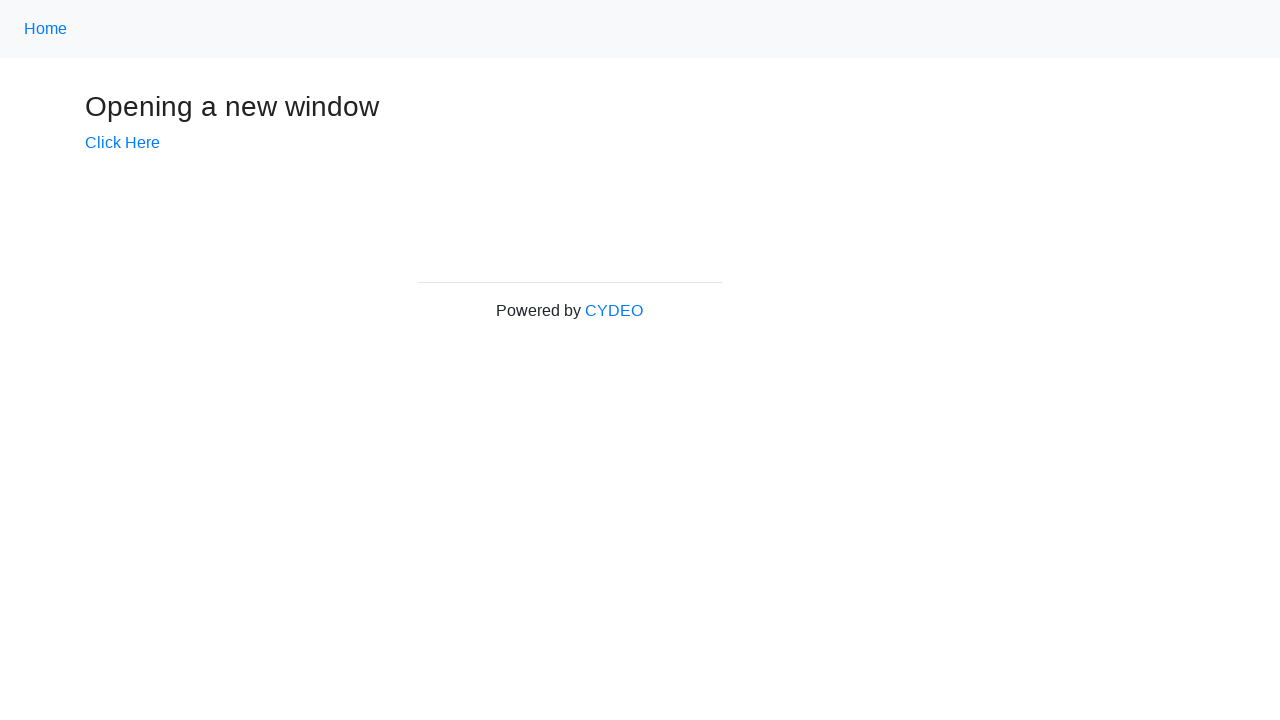

Clicked 'Click Here' link to open new window at (122, 143) on text=Click Here
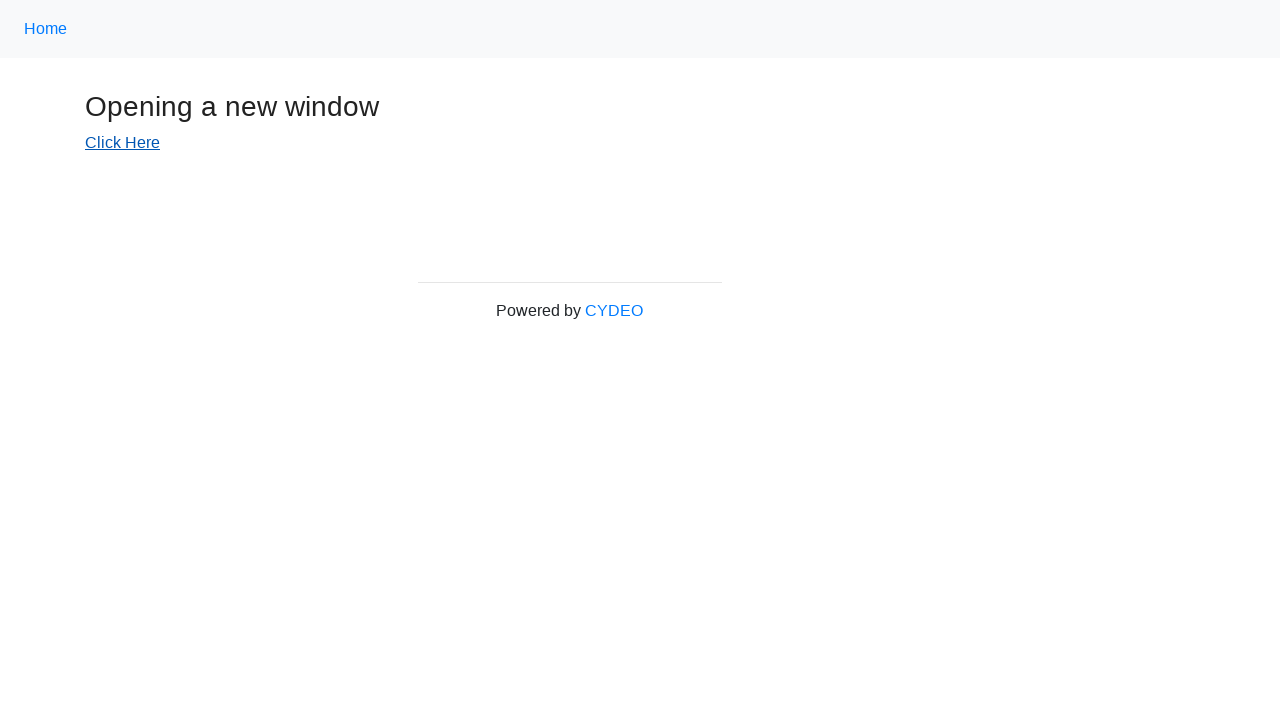

Confirmed new page opened via context.expect_page() at (122, 143) on text=Click Here
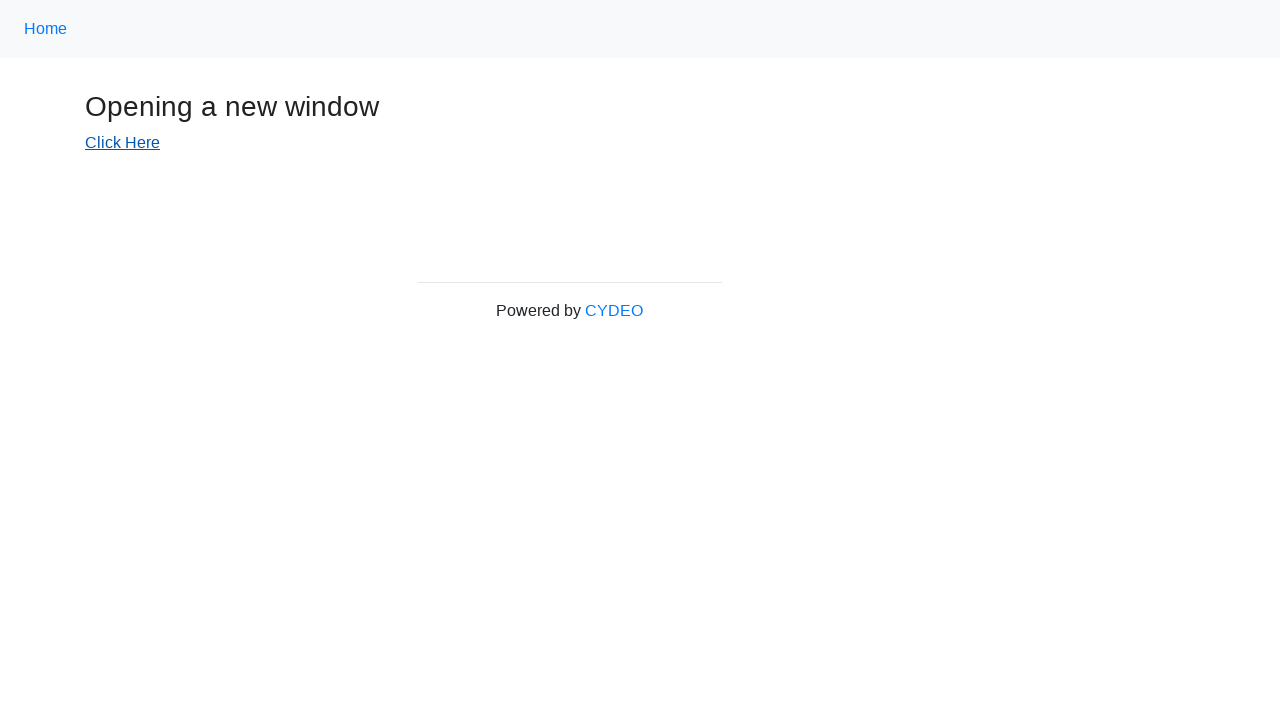

Waited 1000ms for new window to fully load
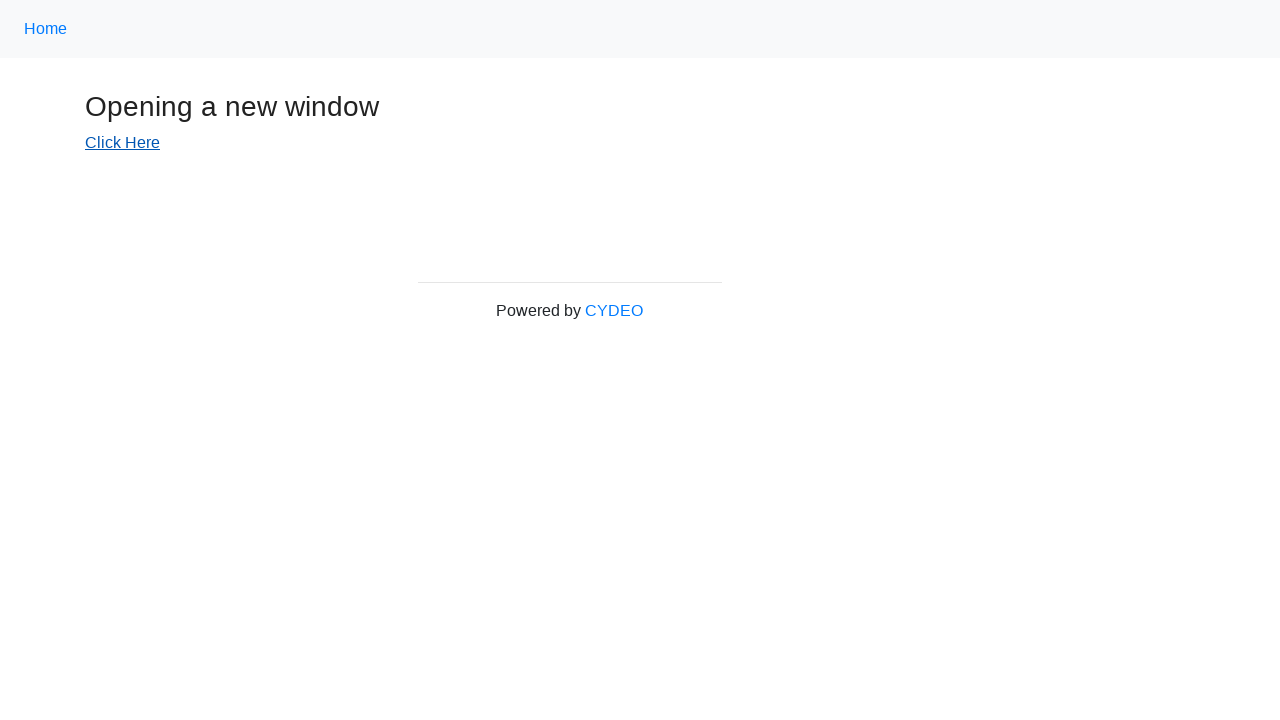

Retrieved all pages in context (total: 3)
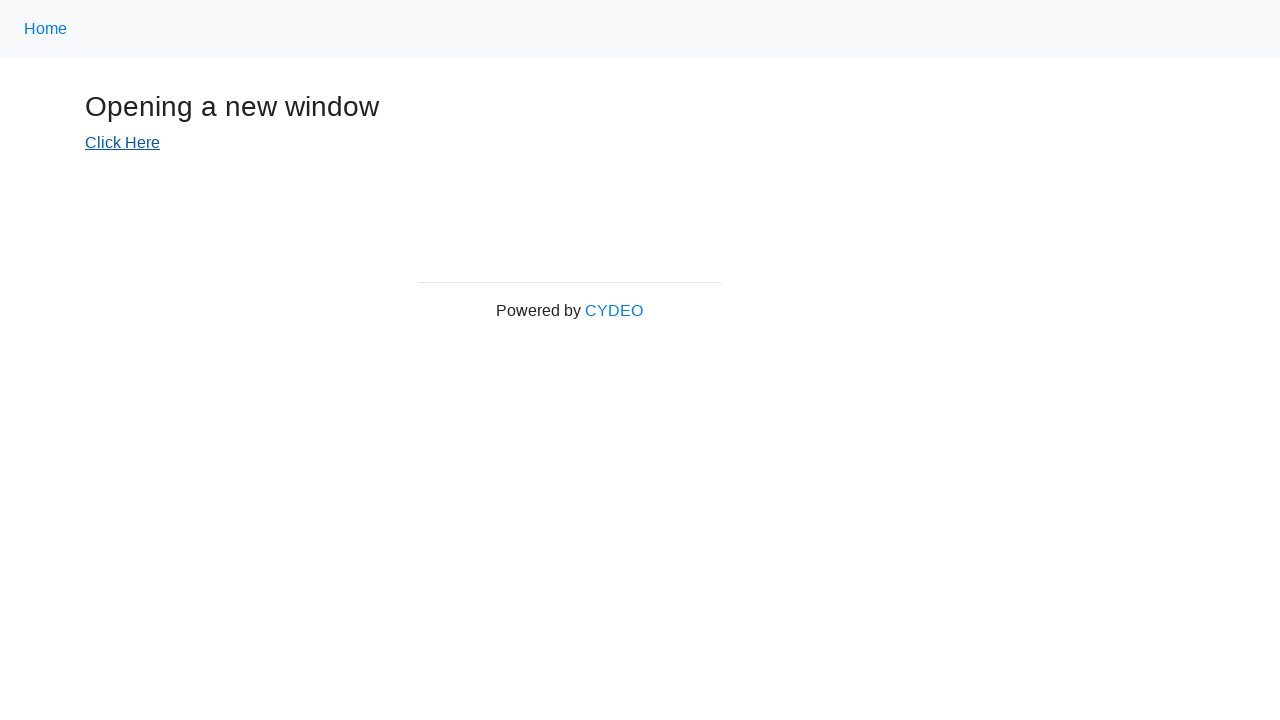

Switched to the most recently opened window
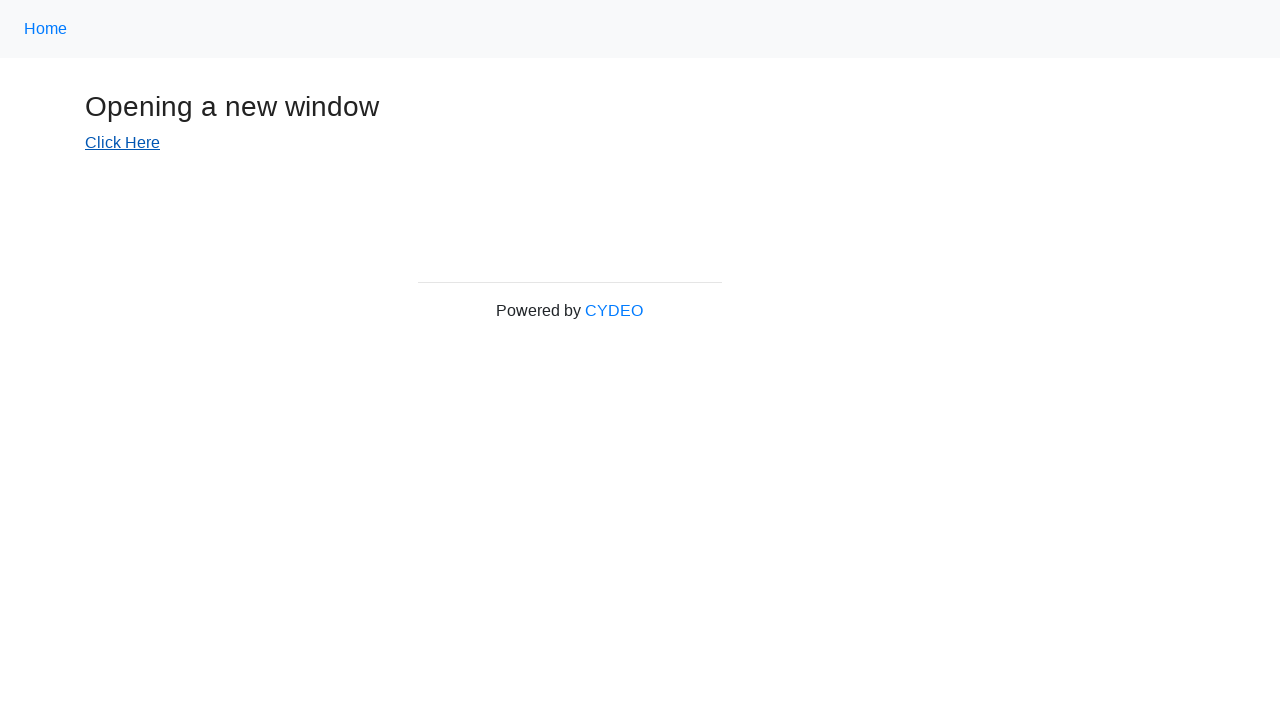

Waited for new window to reach load state 'load'
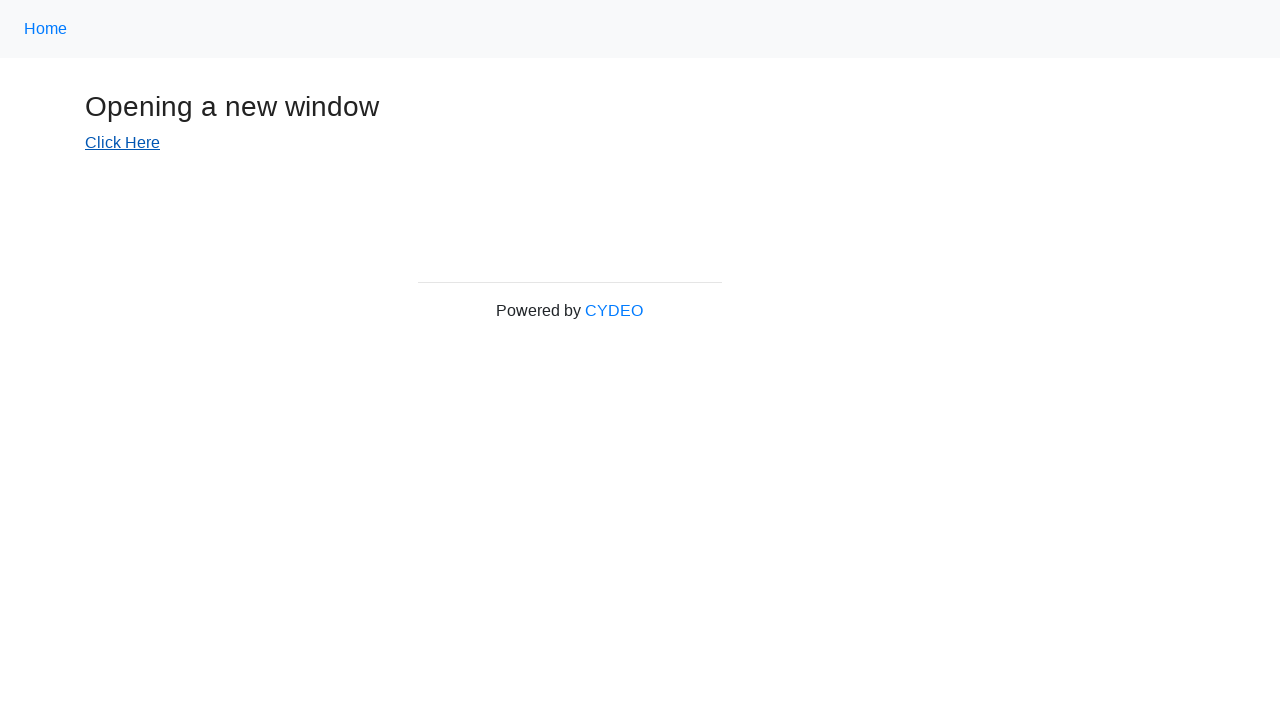

Verified new window title changed to 'New Window'
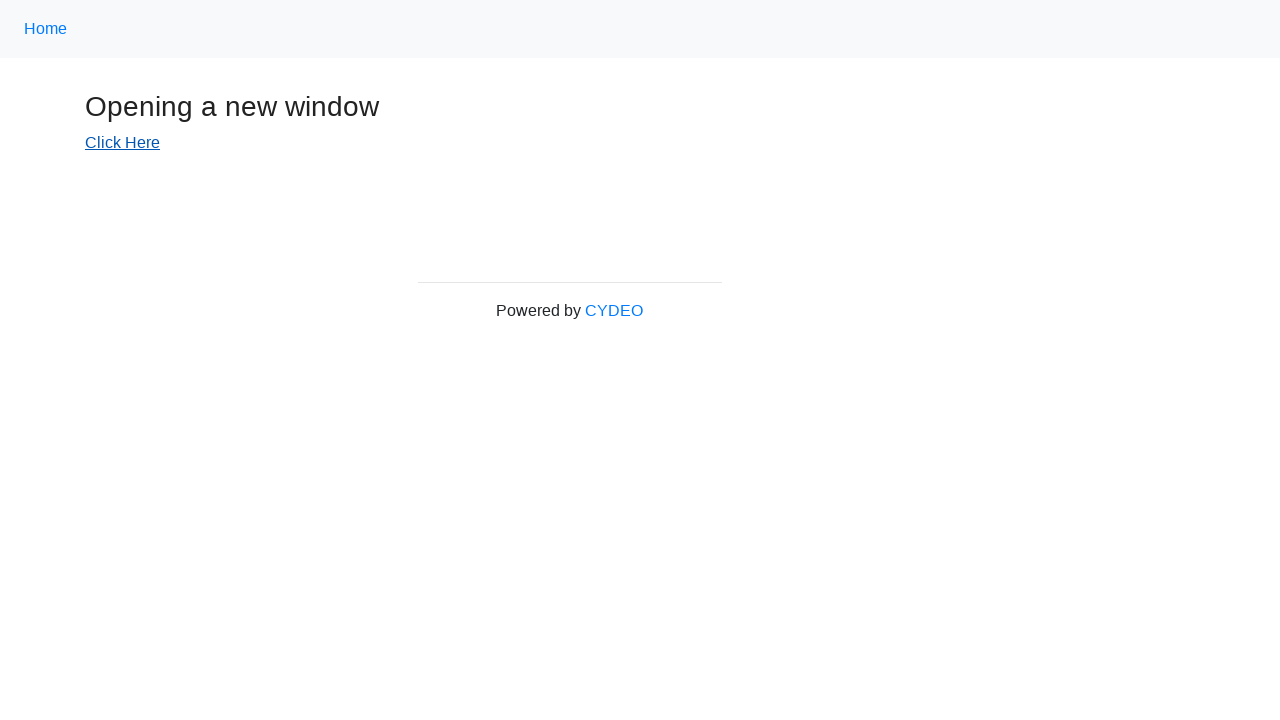

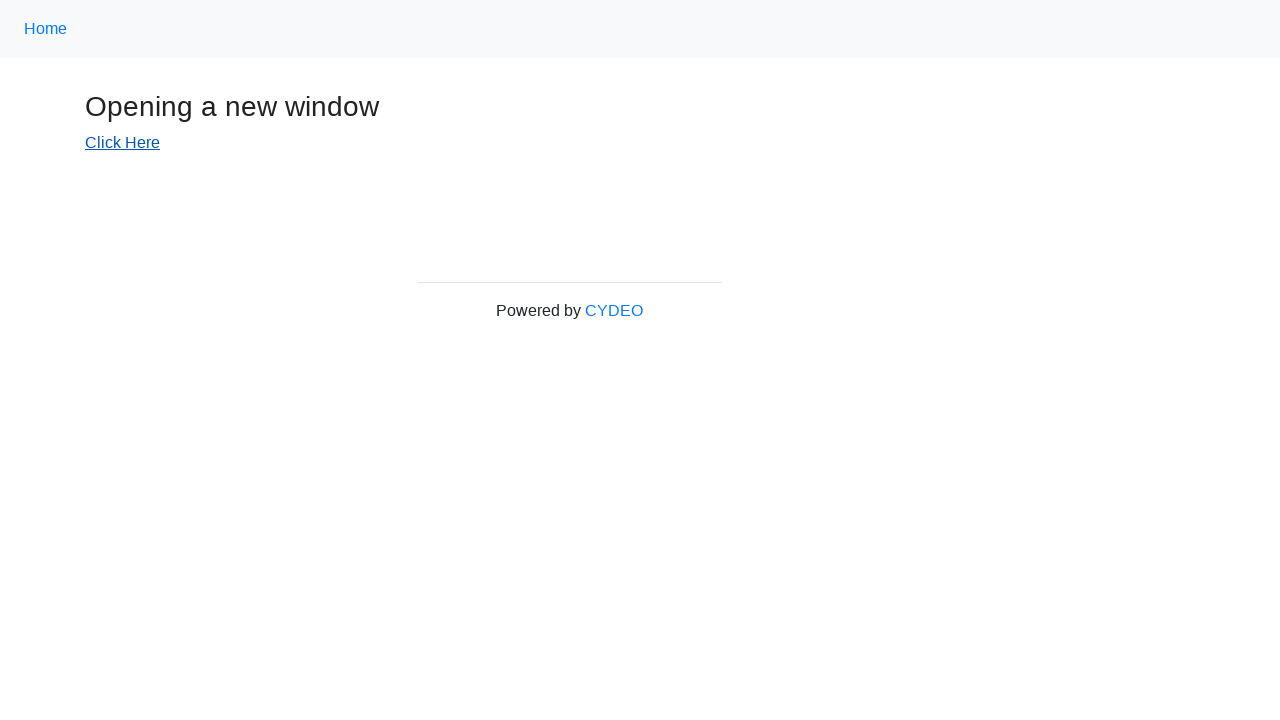